Tests password generation with master password "master" and site "google.com", verifying the generated password length is 16 characters

Starting URL: http://angel.net/~nic/passwd.current.html

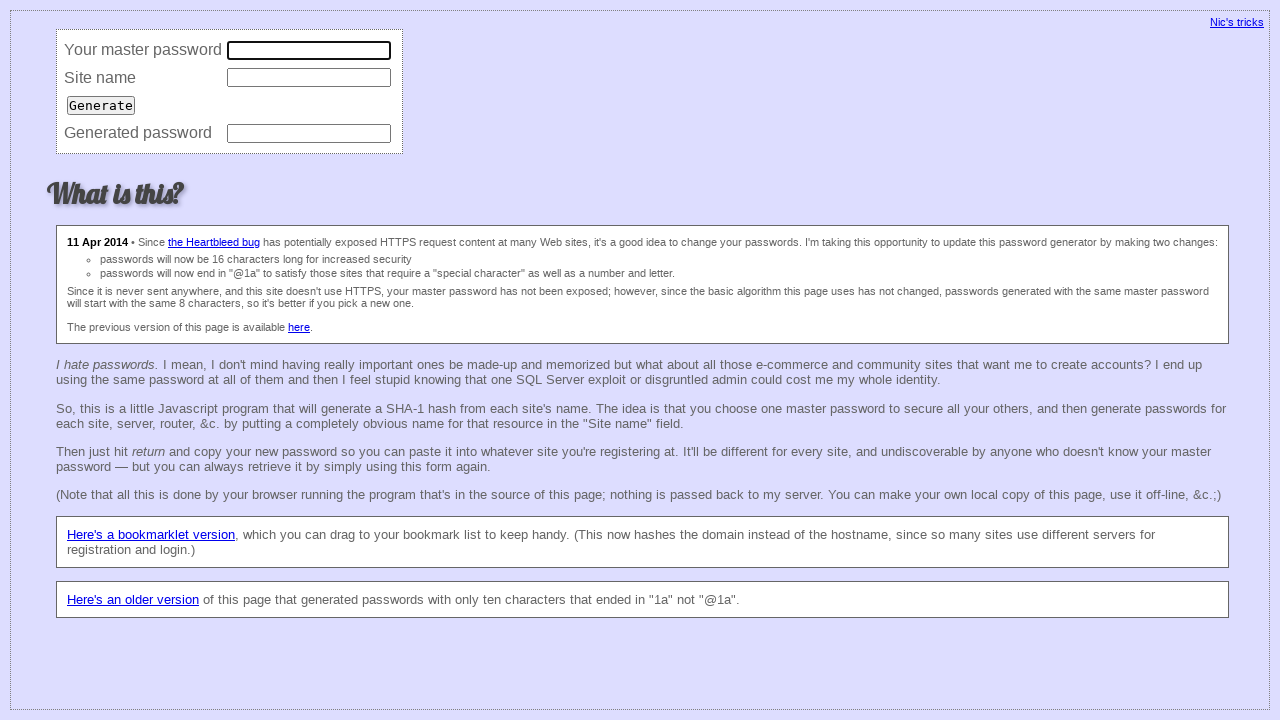

Filled master password field with 'master' on [name='master']
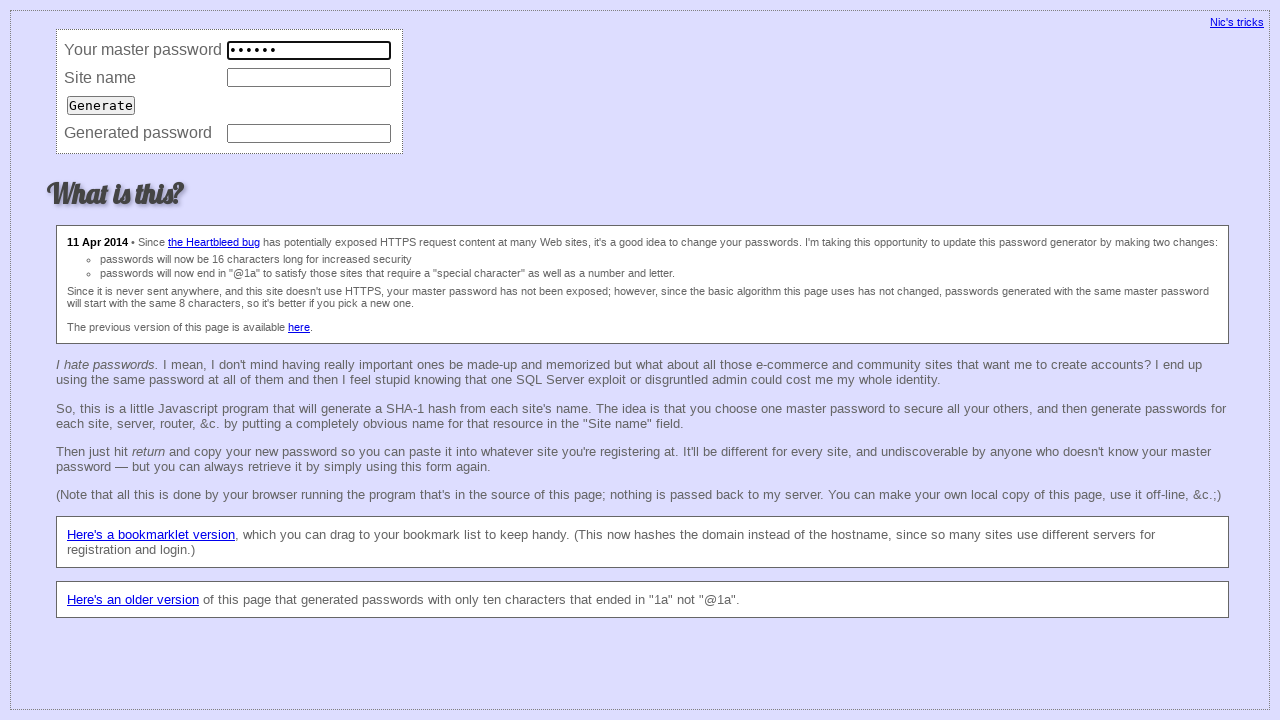

Filled site name field with 'google.com' on [name='site']
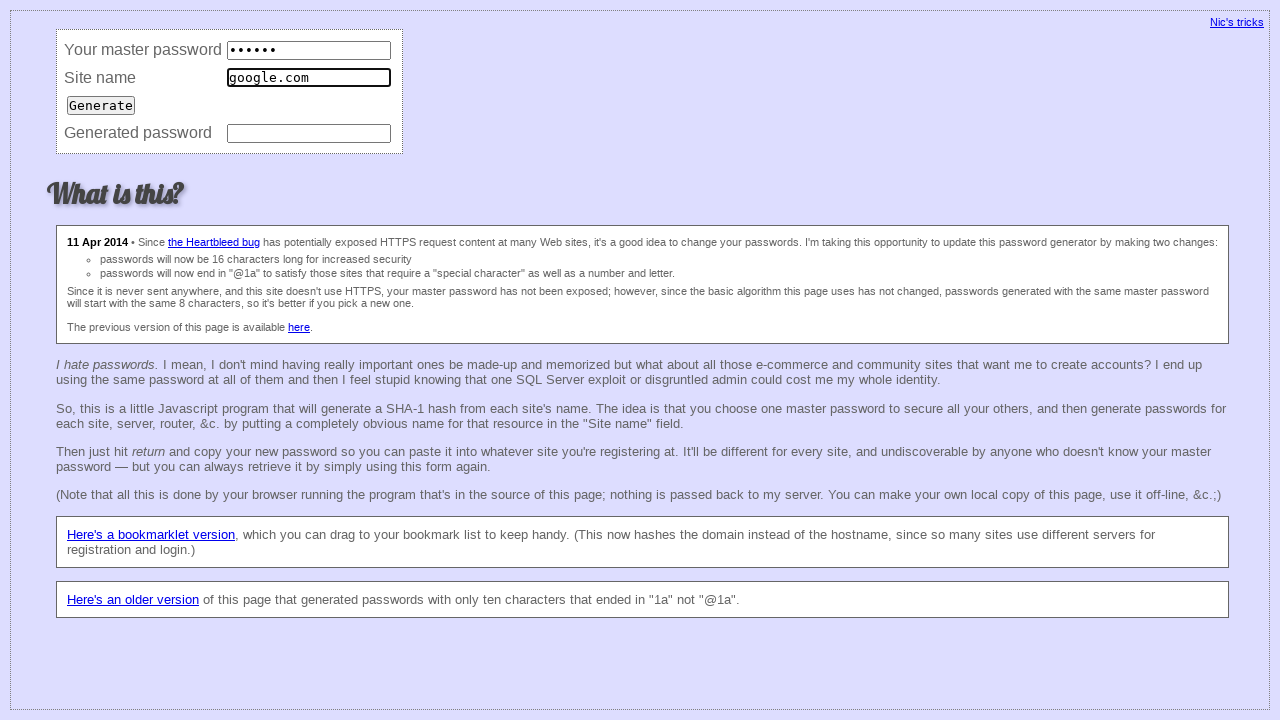

Clicked generate button to produce password at (101, 105) on [type='submit']
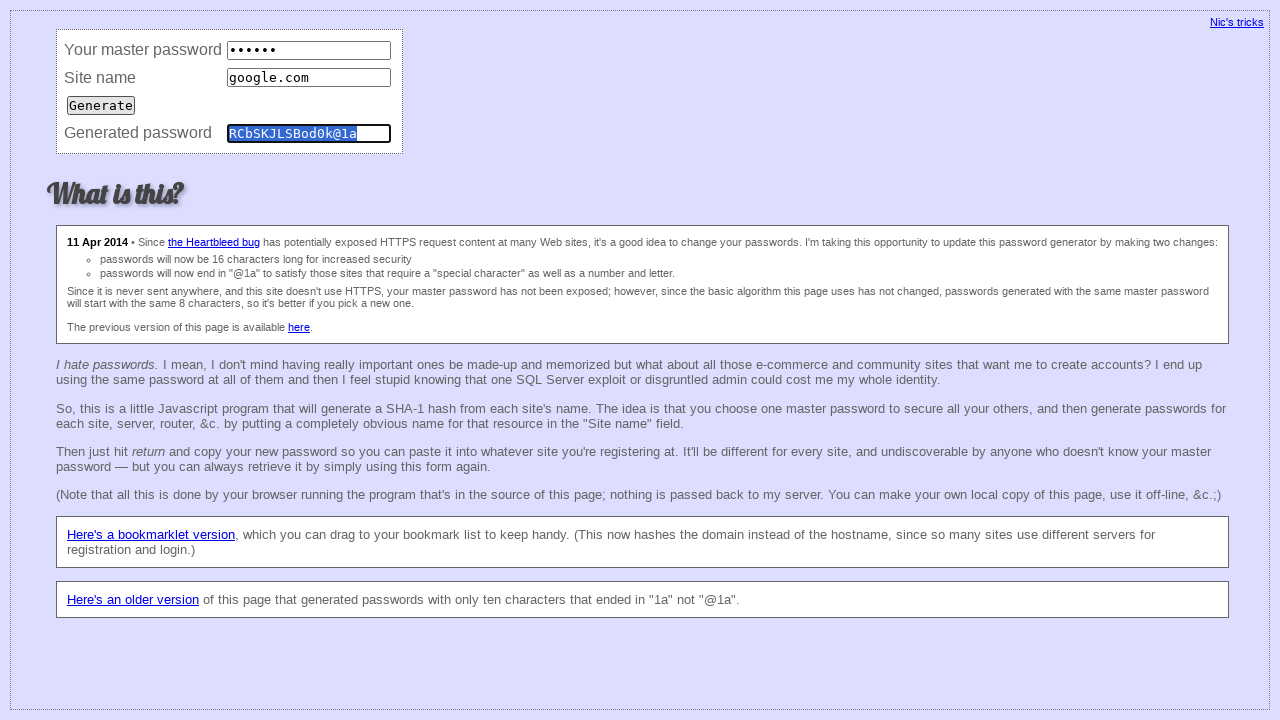

Password was generated successfully
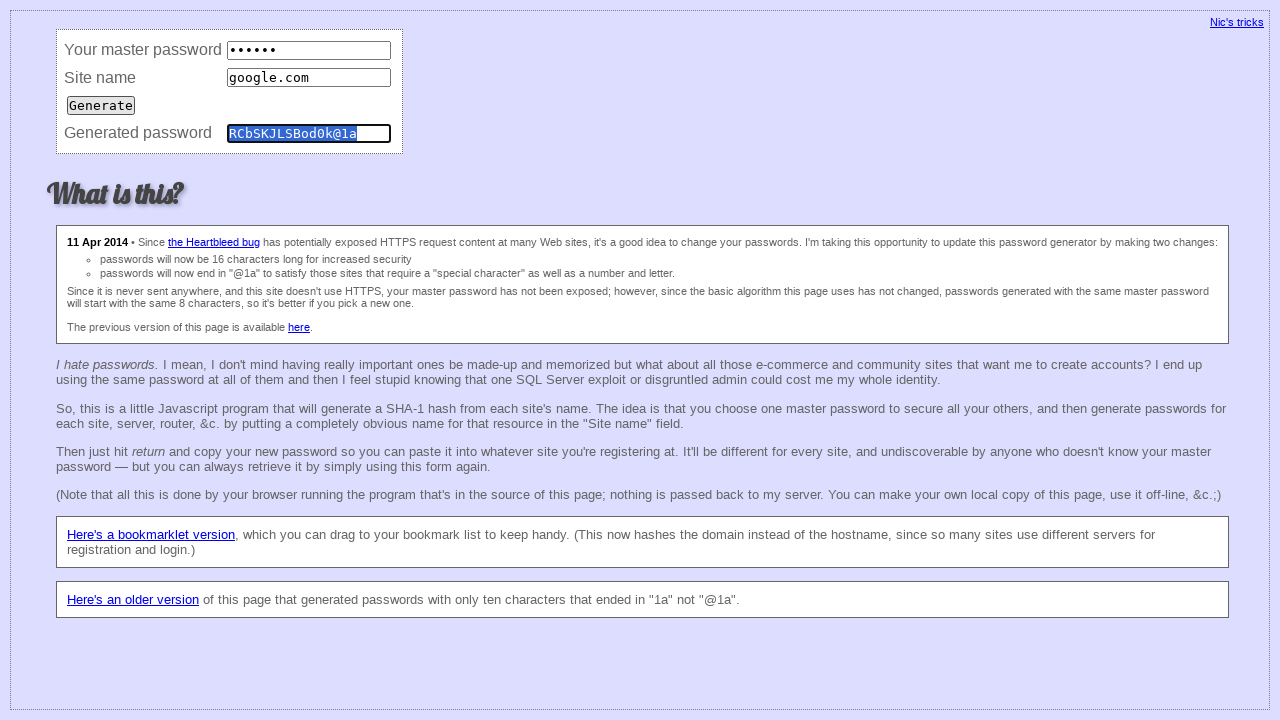

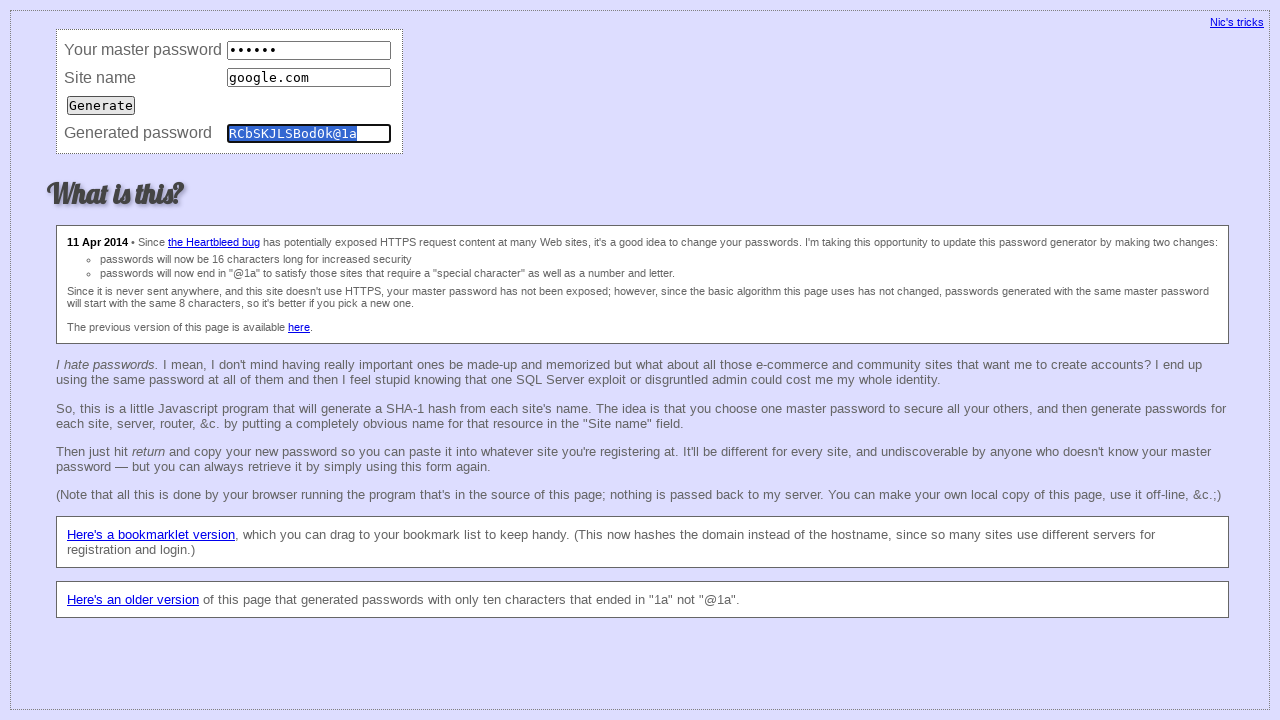